Tests nested iframe navigation by clicking on the nested frames link, switching to the top frame, then switching to the middle frame, and verifying the content is accessible.

Starting URL: https://the-internet.herokuapp.com

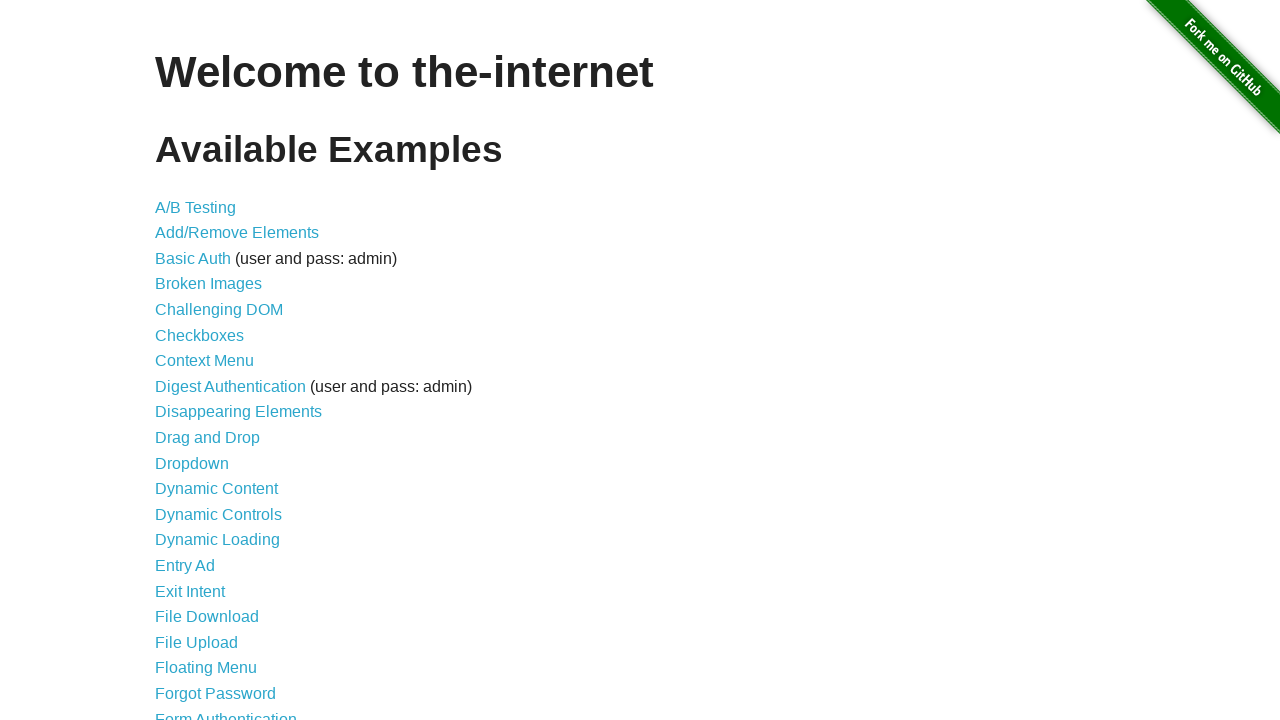

Clicked on the nested frames link at (210, 395) on a[href='/nested_frames']
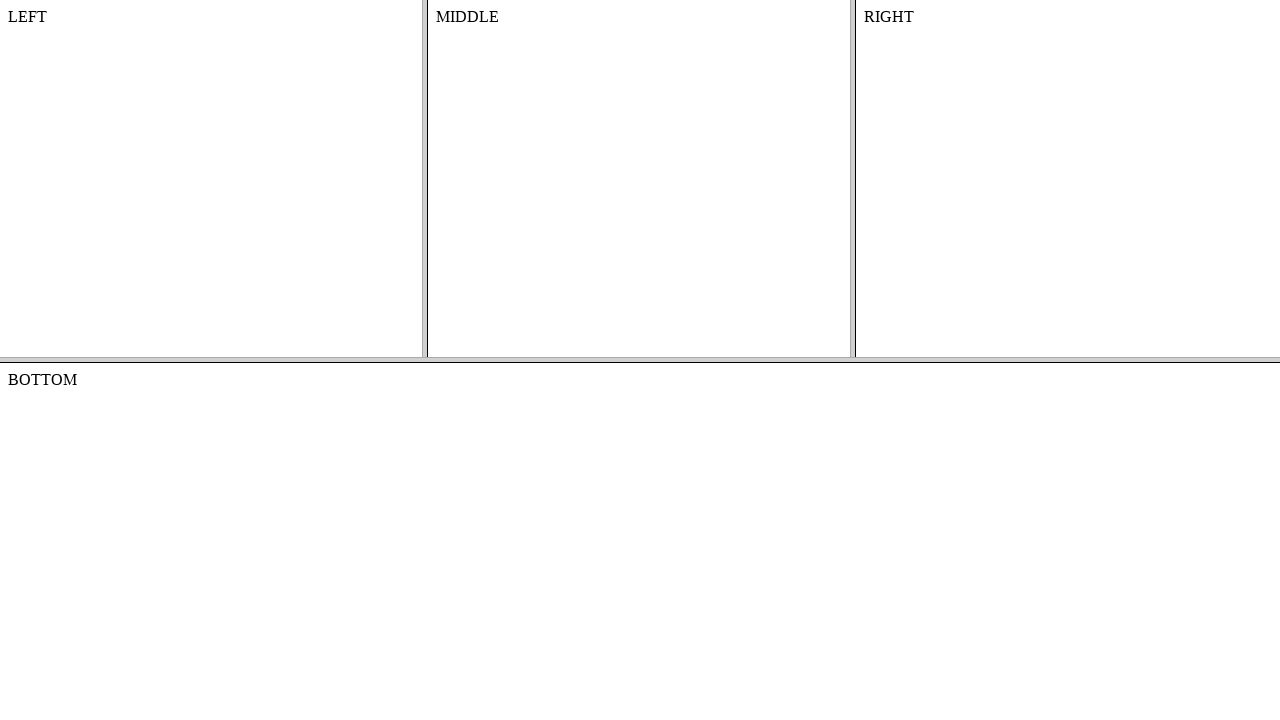

Waited for page to fully load with frames
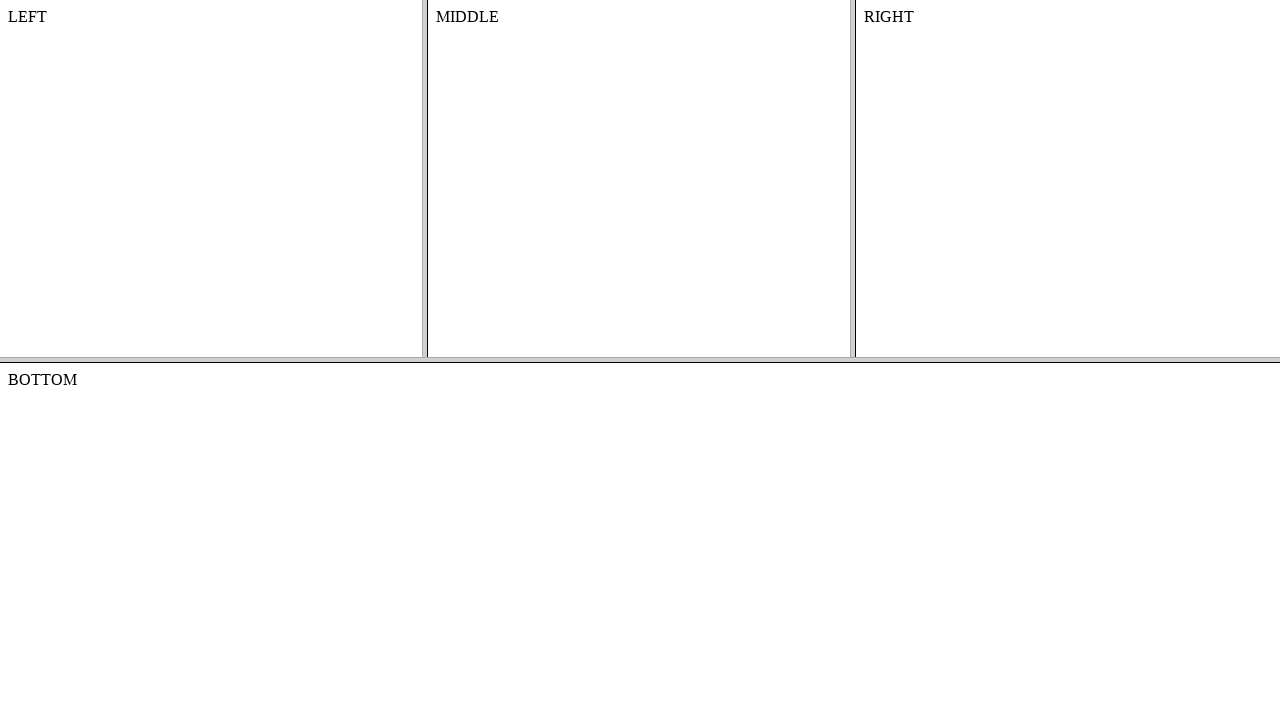

Switched to the top frame
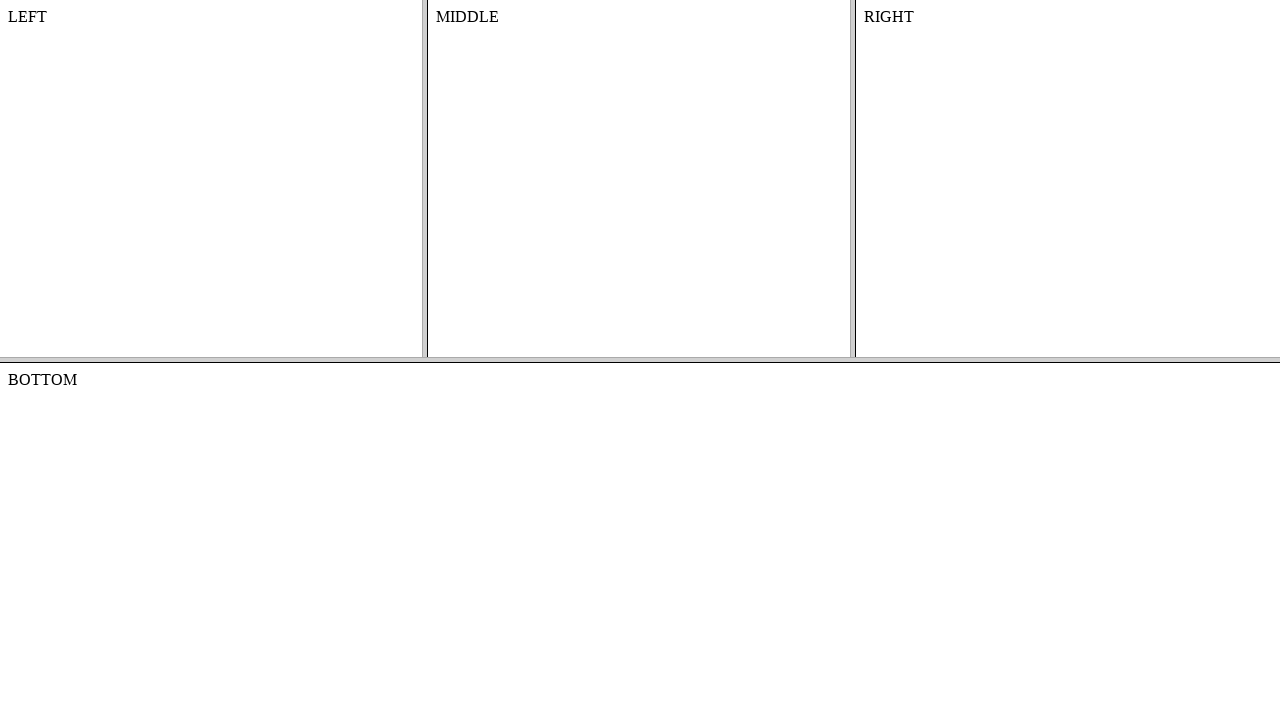

Switched to the middle frame within the top frame
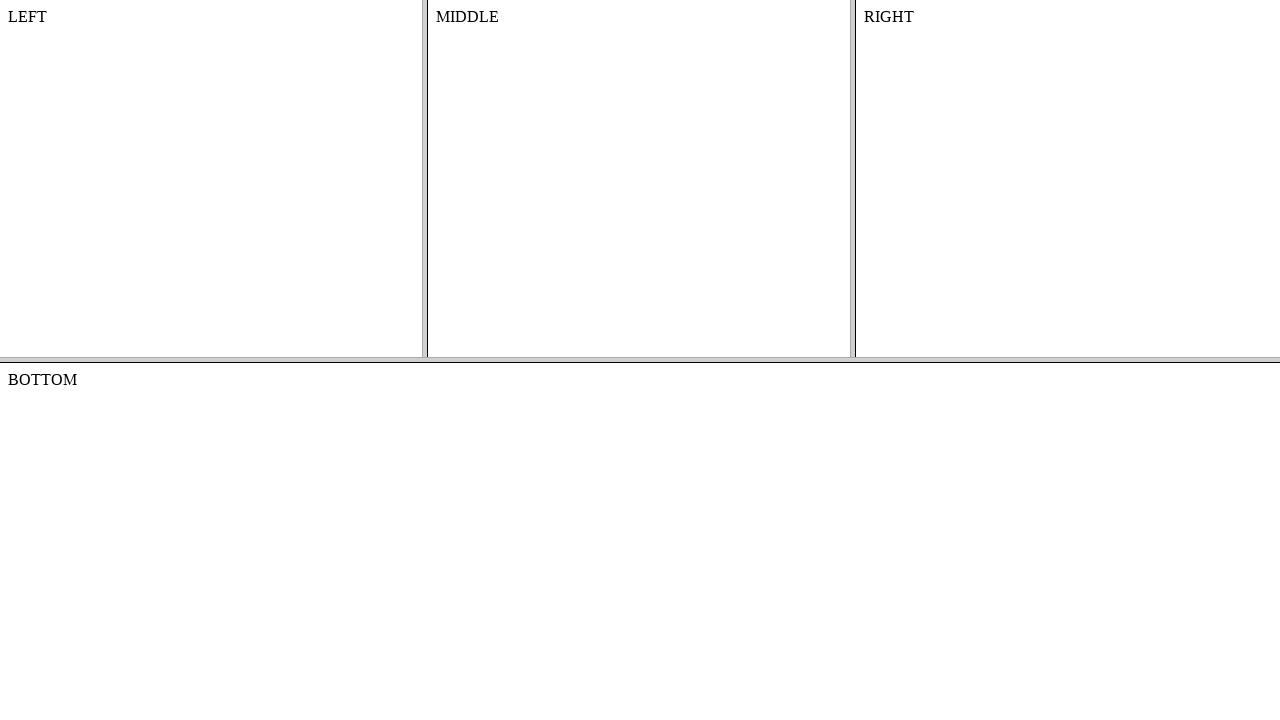

Verified content element is accessible in the middle frame
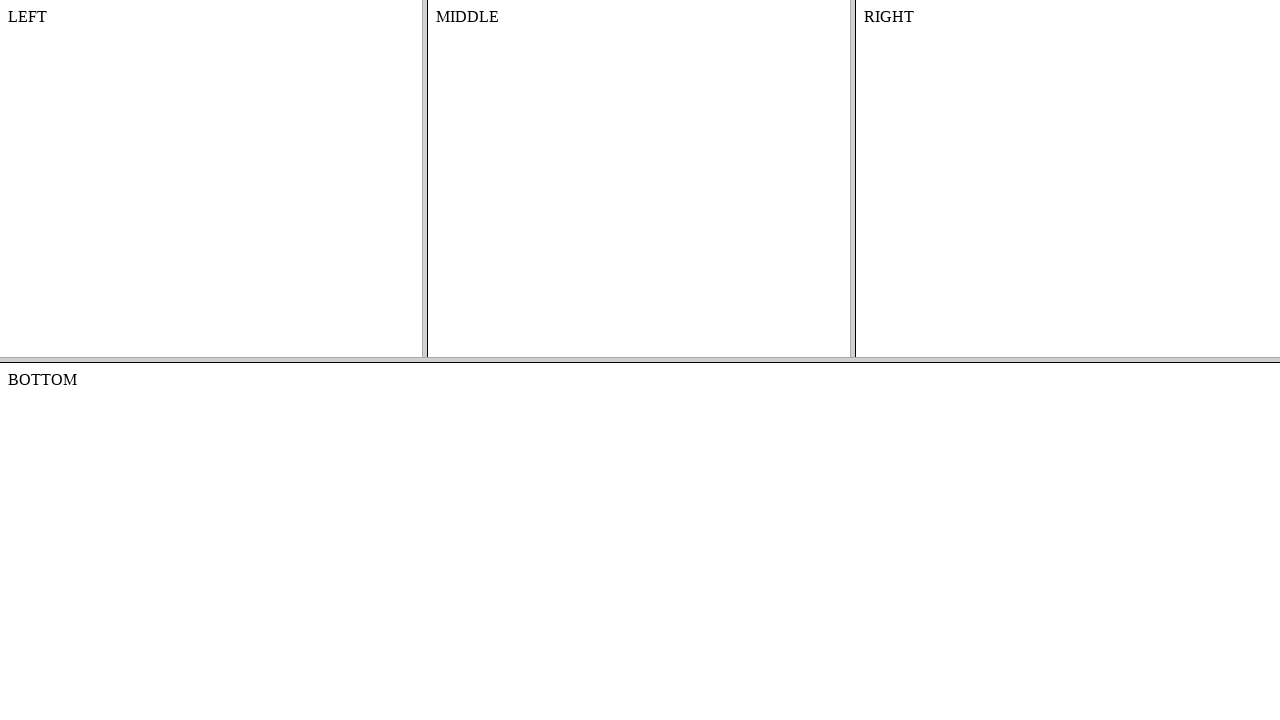

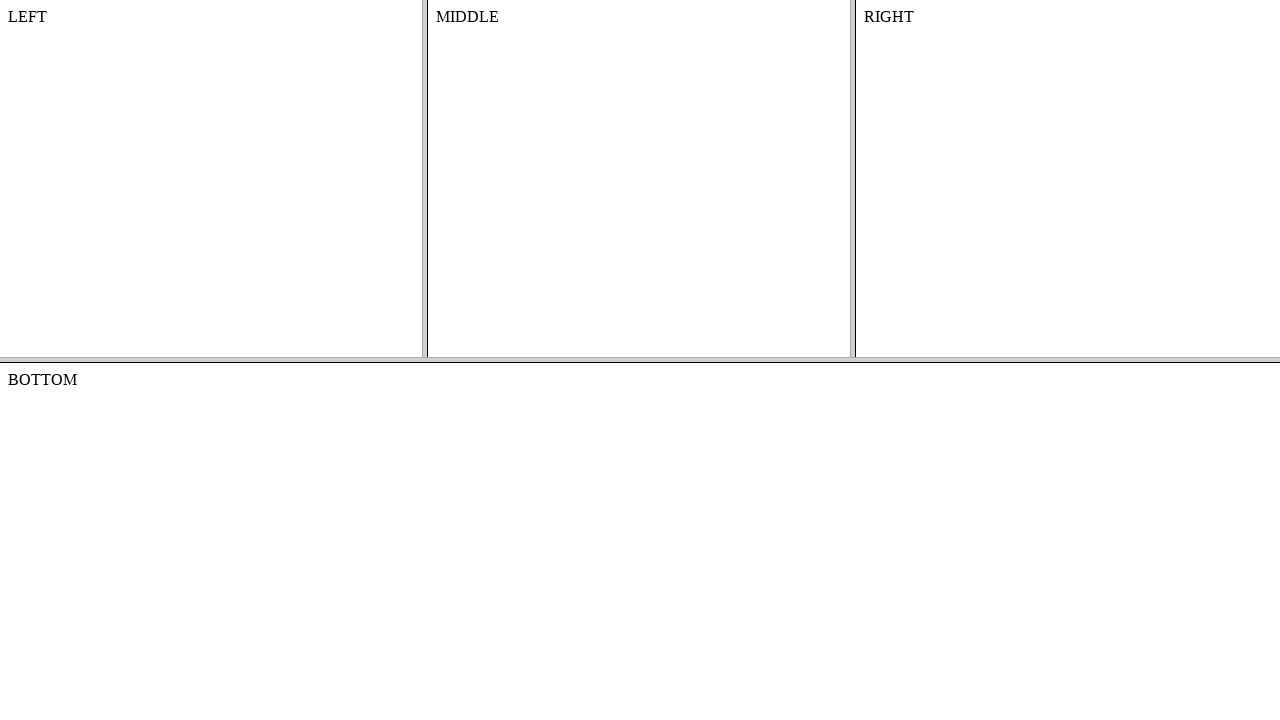